Tests unmarking items as complete by unchecking their toggle boxes

Starting URL: https://demo.playwright.dev/todomvc

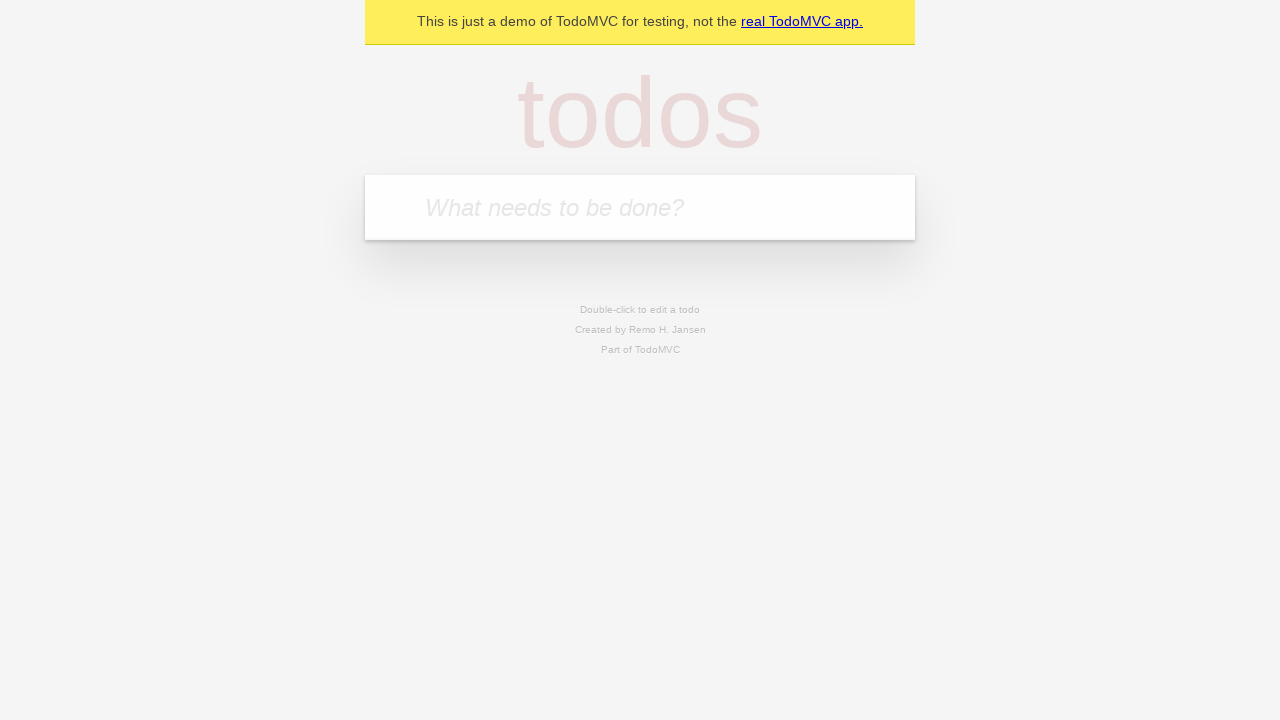

Filled new todo input with 'buy some cheese' on .new-todo
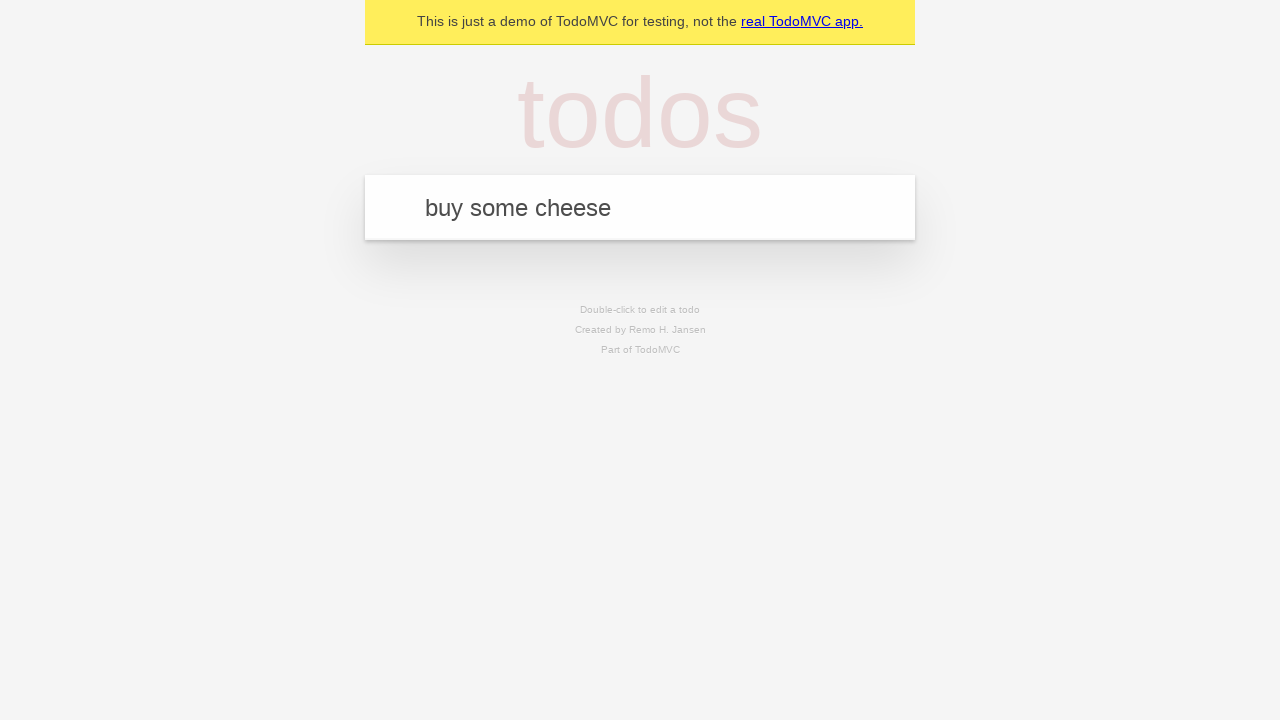

Pressed Enter to create first todo item on .new-todo
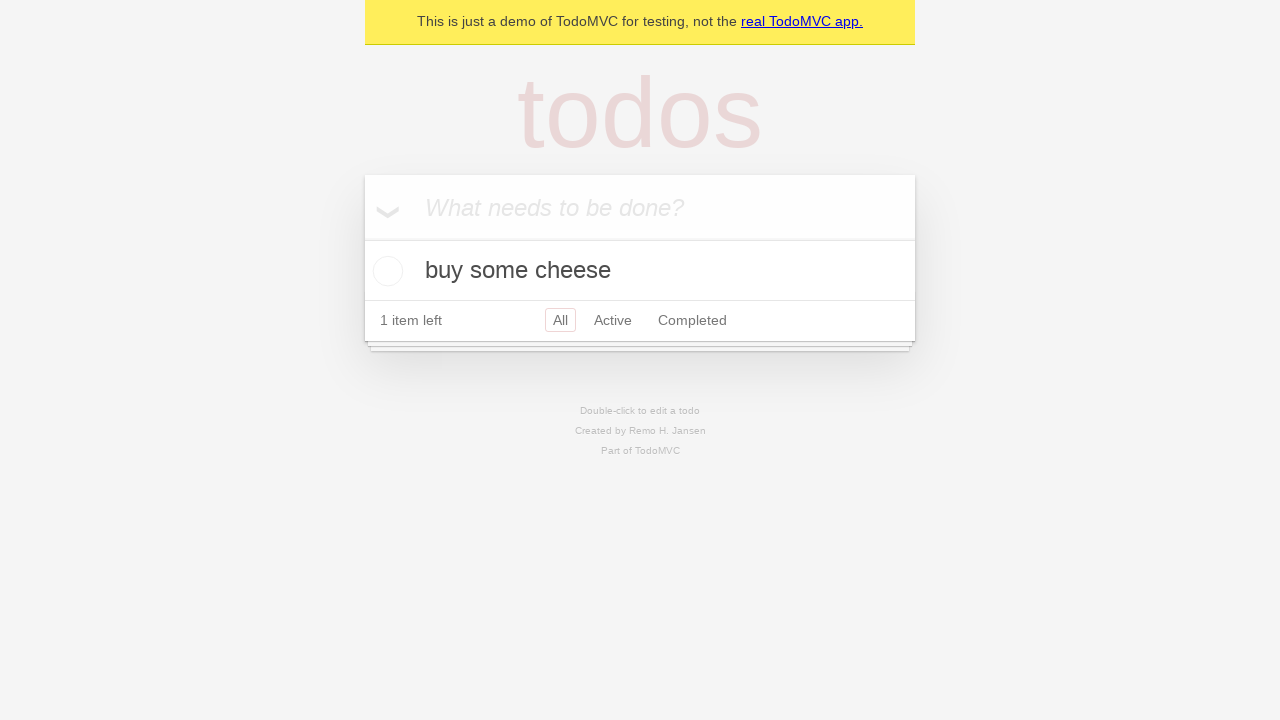

Filled new todo input with 'feed the cat' on .new-todo
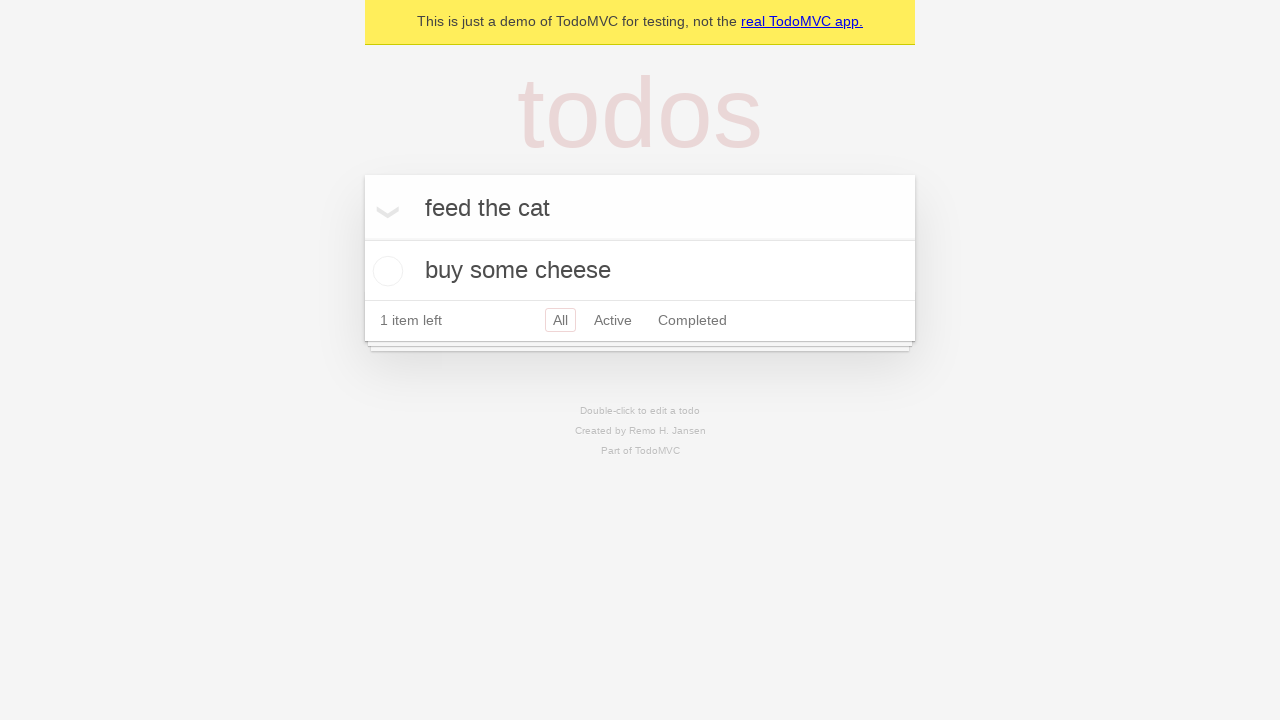

Pressed Enter to create second todo item on .new-todo
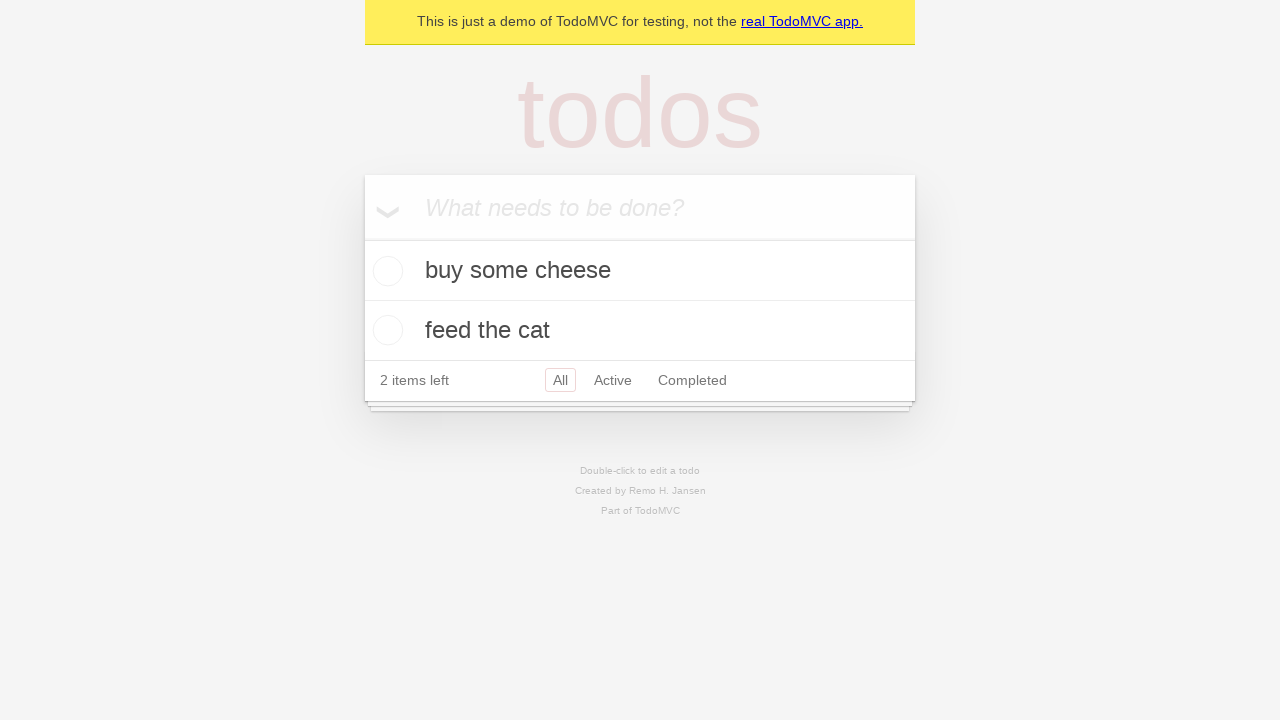

Waited for second todo item to appear in the list
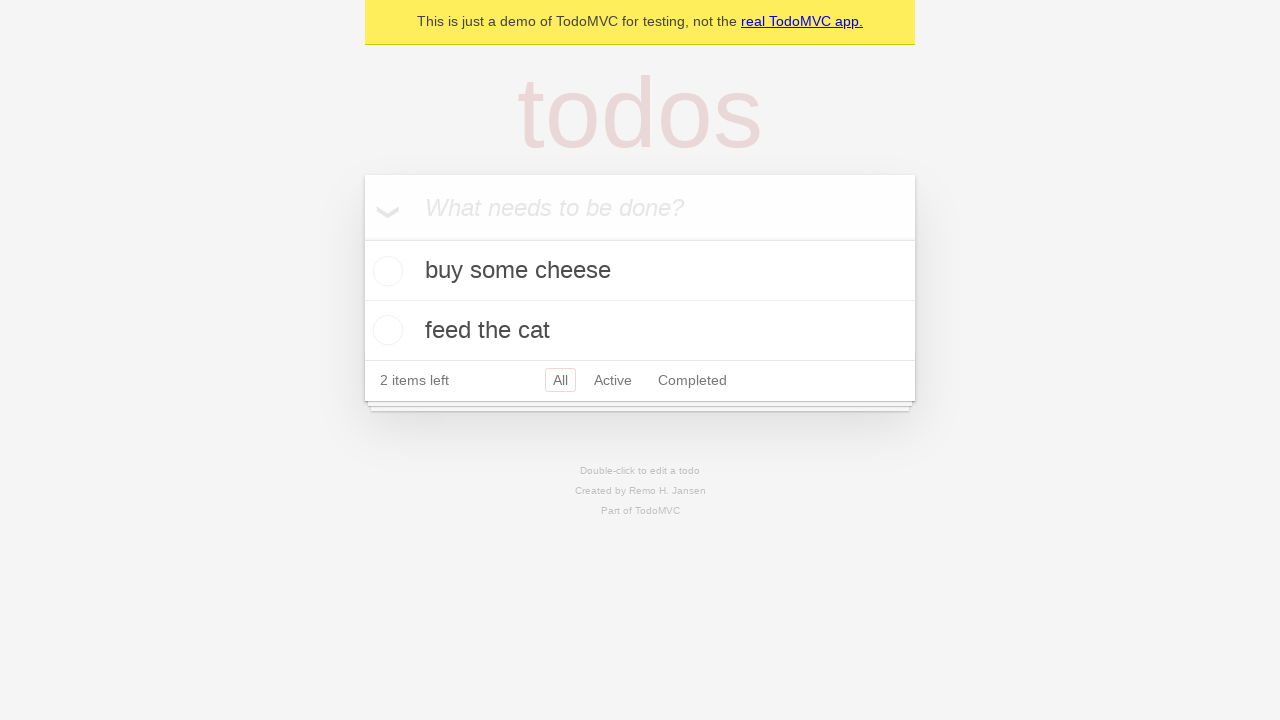

Checked the first todo item as complete at (385, 271) on .todo-list li >> nth=0 >> .toggle
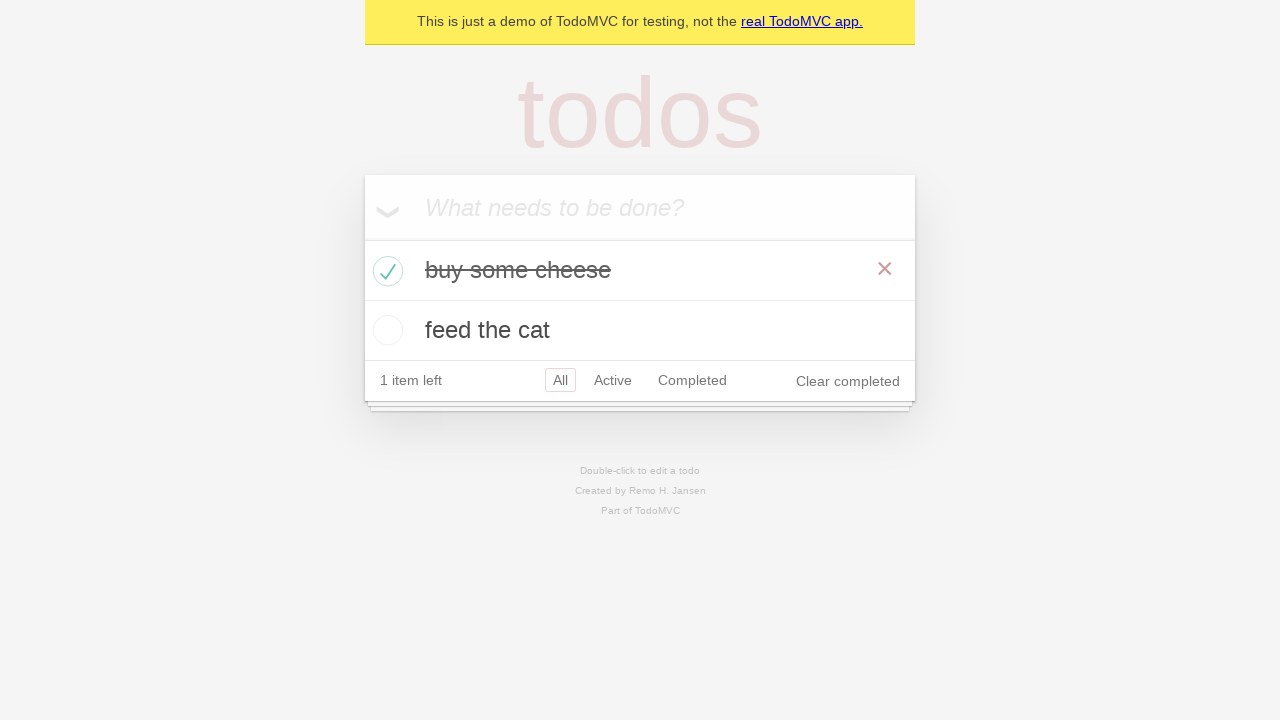

Unchecked the first todo item to mark it as incomplete at (385, 271) on .todo-list li >> nth=0 >> .toggle
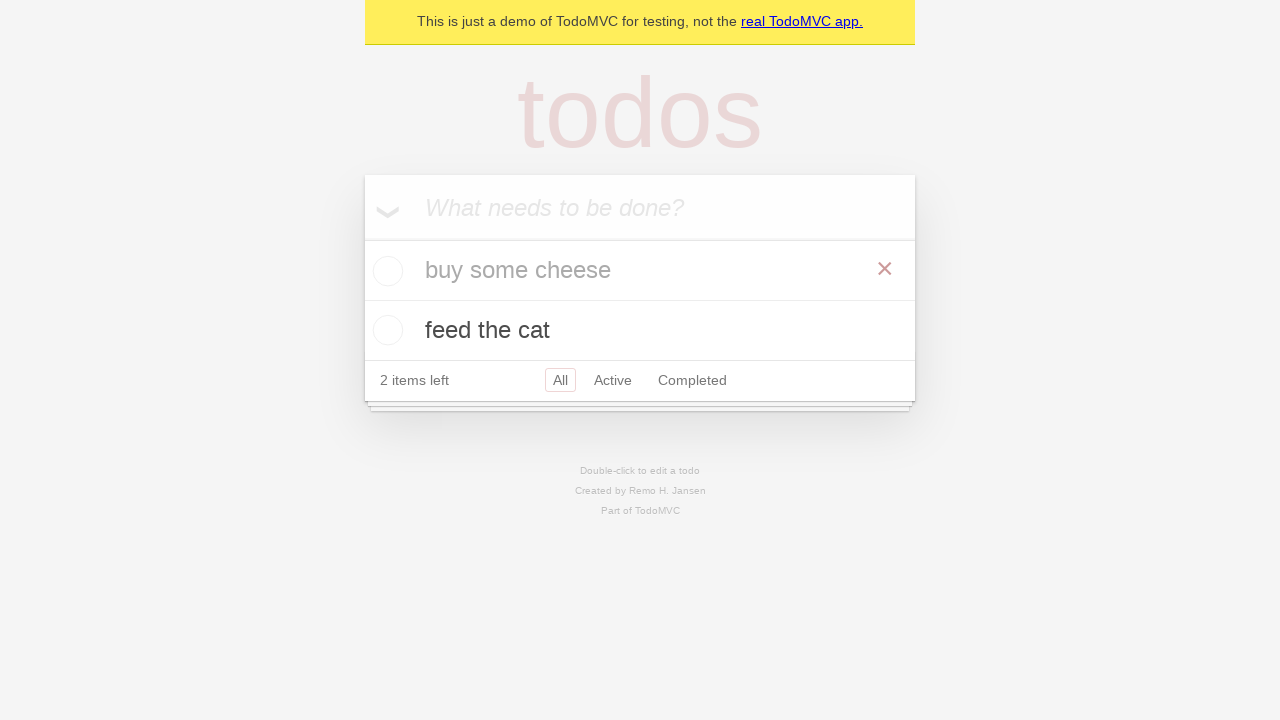

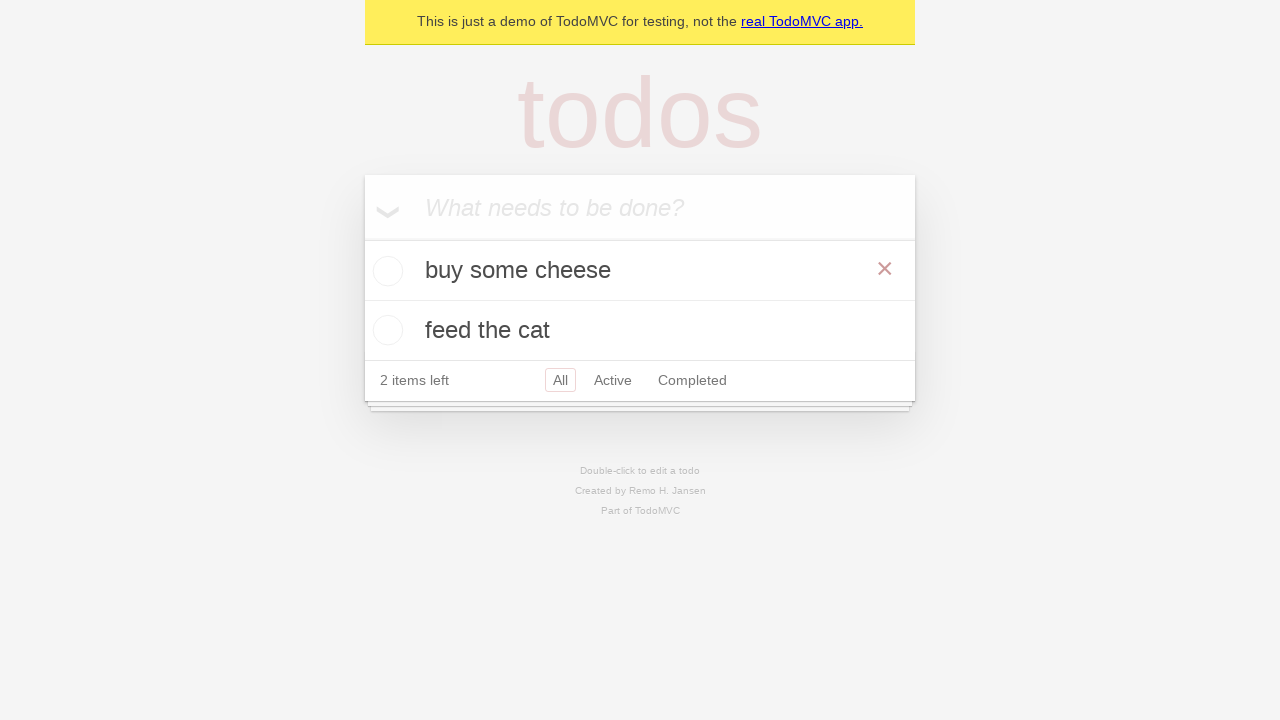